Tests the search functionality on testotomasyonu.com by searching for "phone", verifying that more than 2 results are found, clicking on the second product, and verifying the product name contains "phone".

Starting URL: http://www.testotomasyonu.com

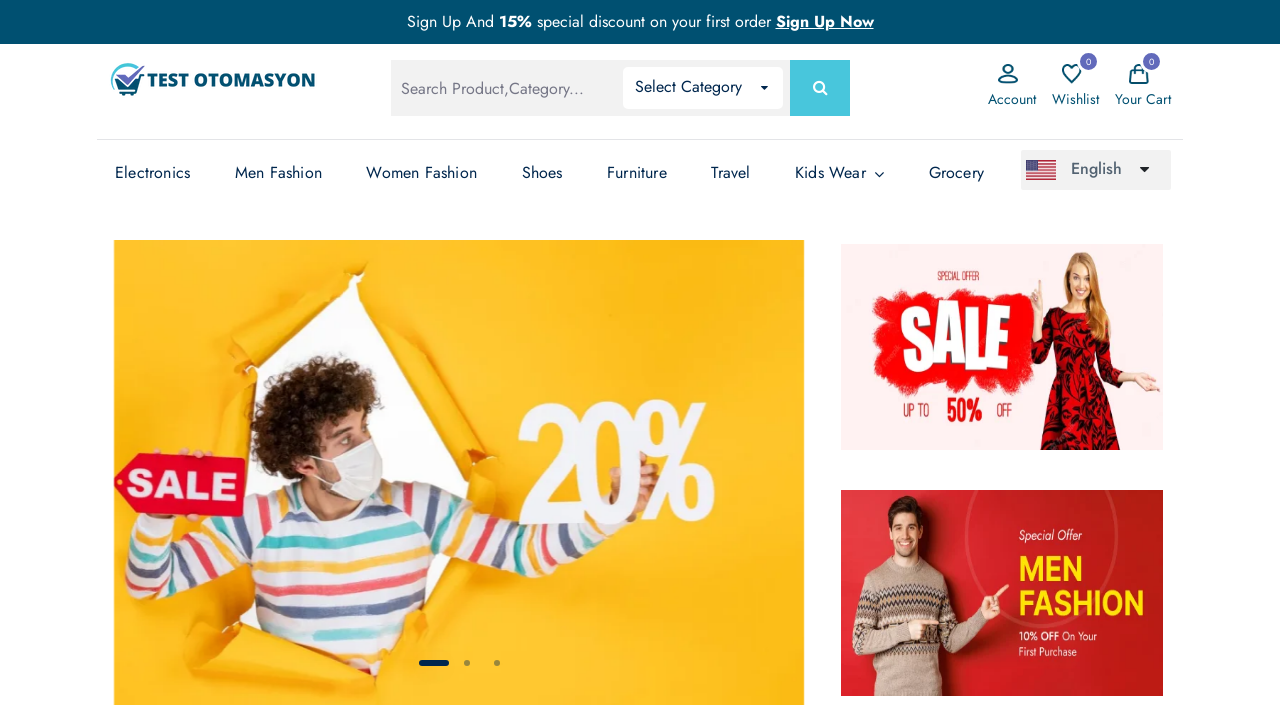

Filled search box with 'phone' on #global-search
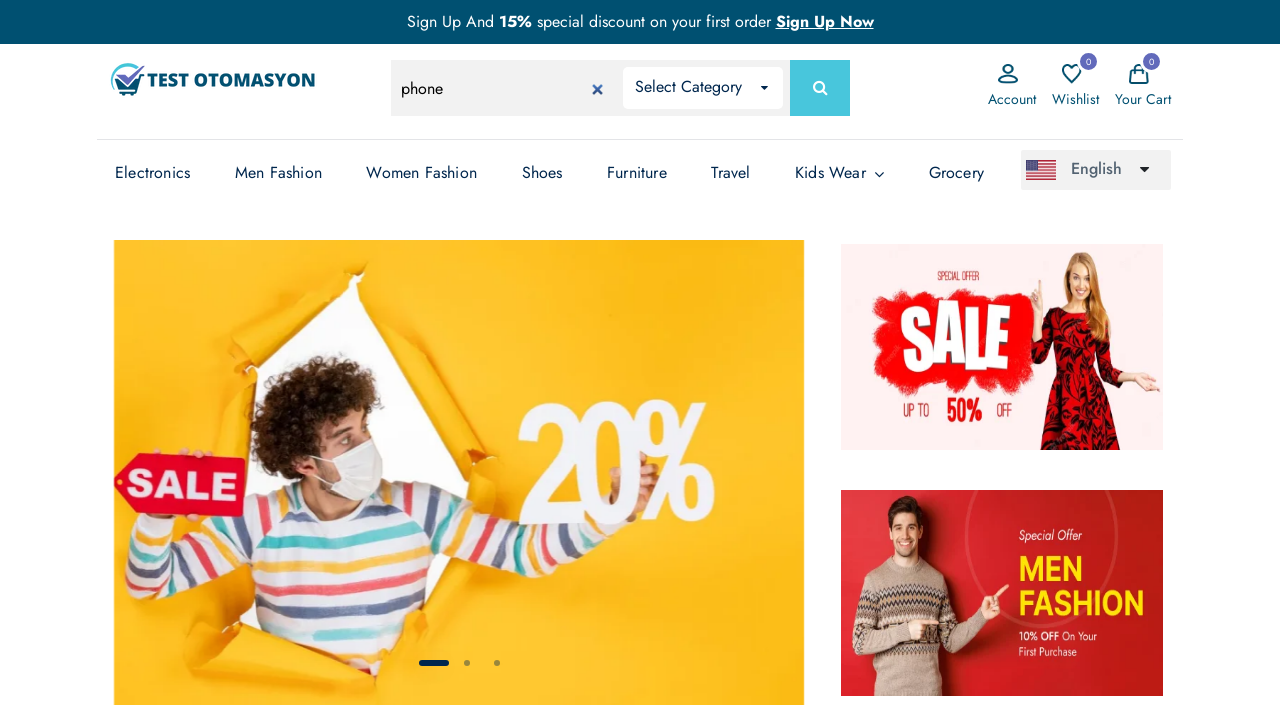

Pressed Enter to submit search on #global-search
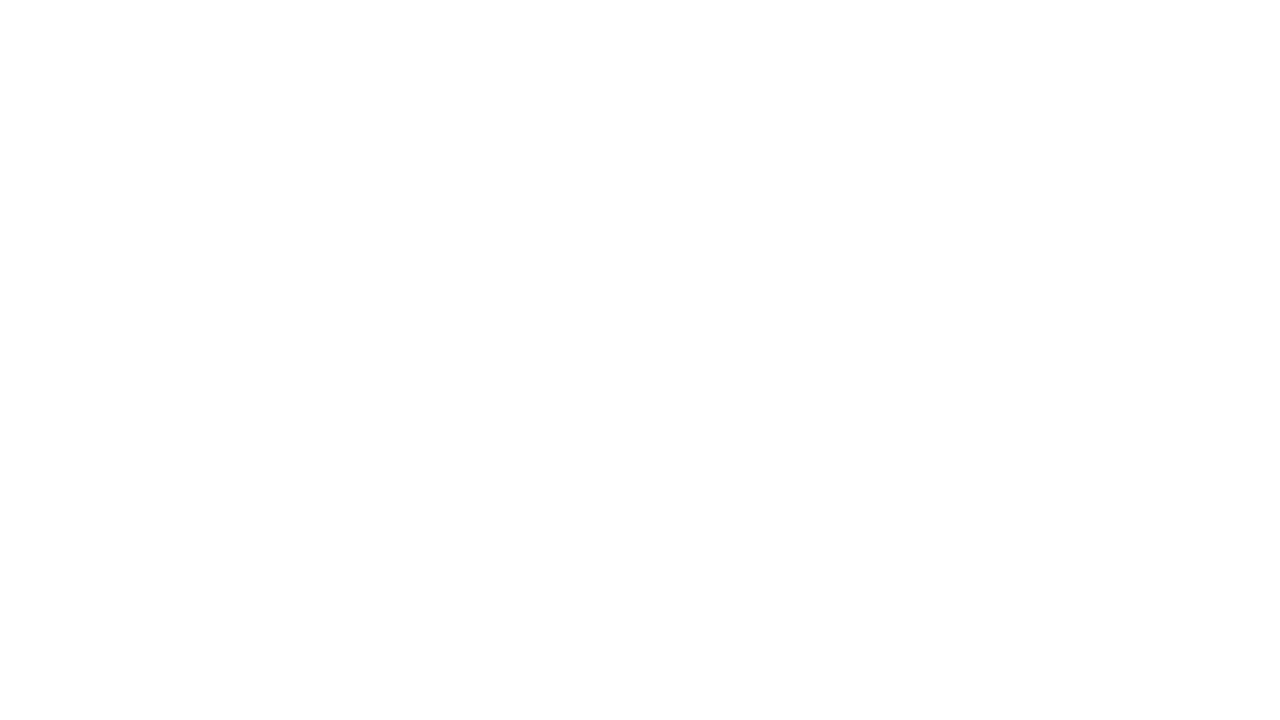

Search results loaded - product count text appeared
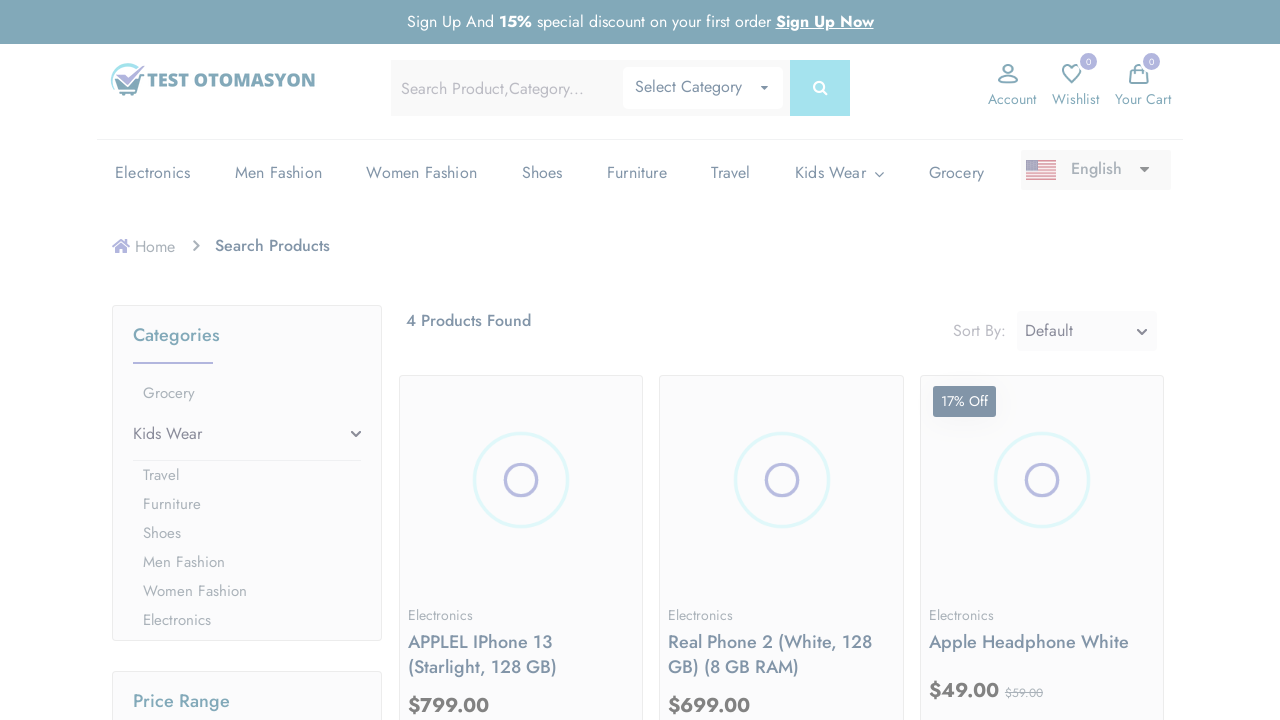

Retrieved search results text: 4 Products Found
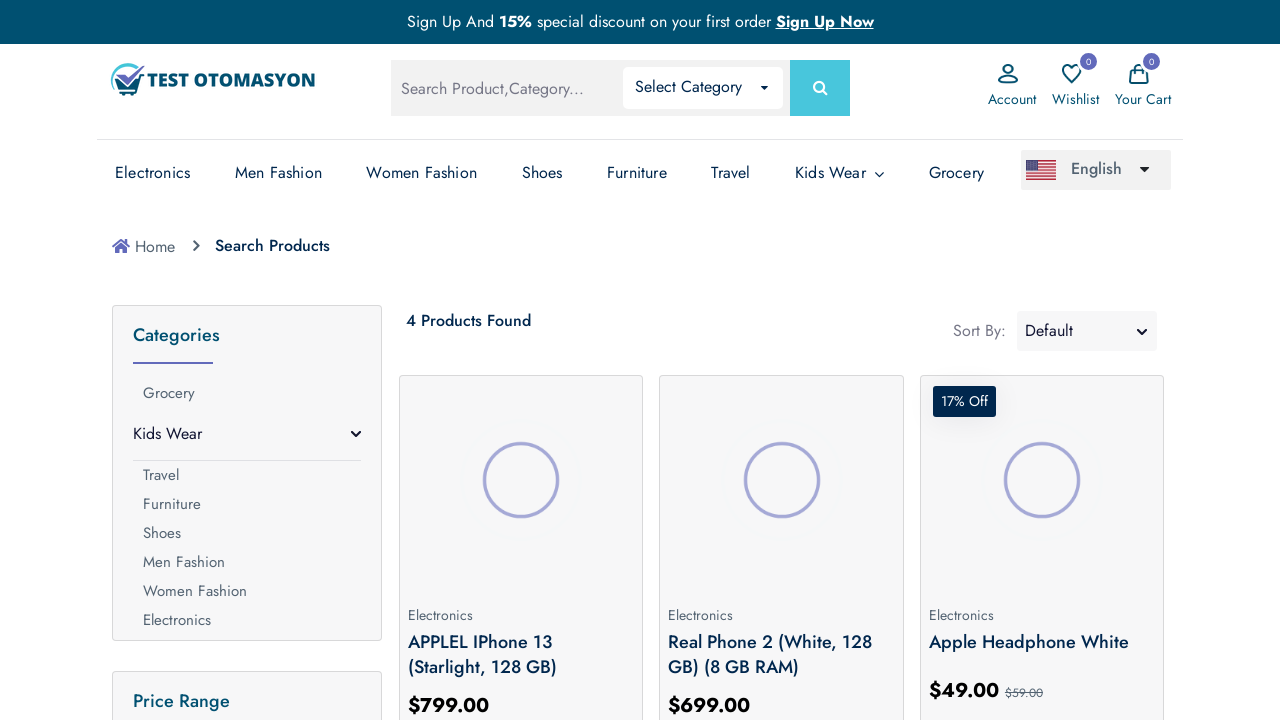

Product elements loaded
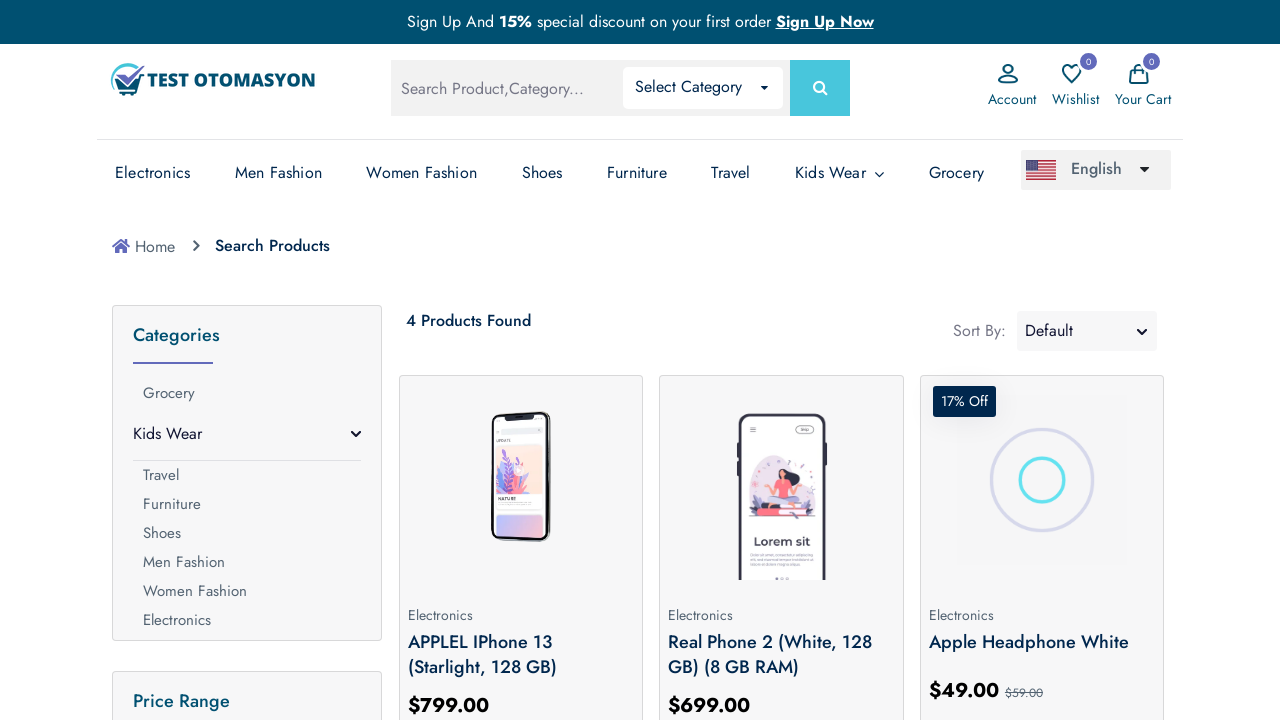

Clicked on the second product element at (782, 540) on xpath=//div[@class='product-box my-2  py-1'] >> nth=1
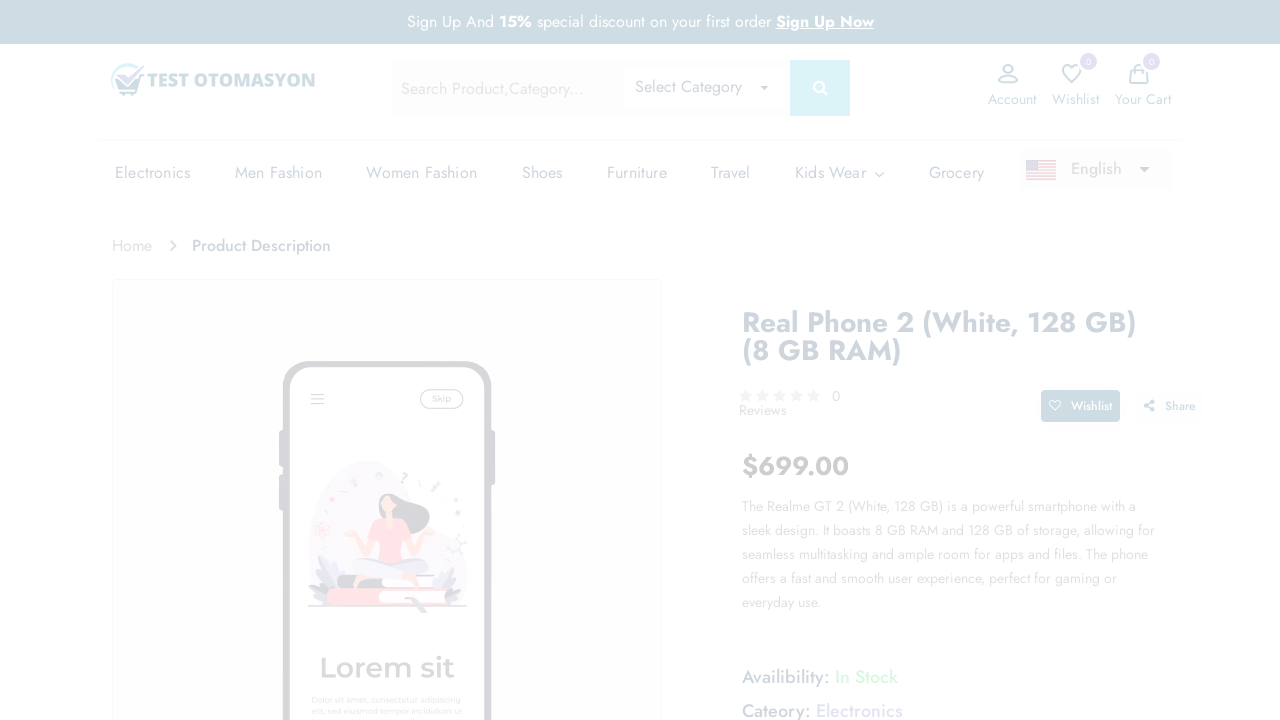

Product detail page loaded - product name heading appeared
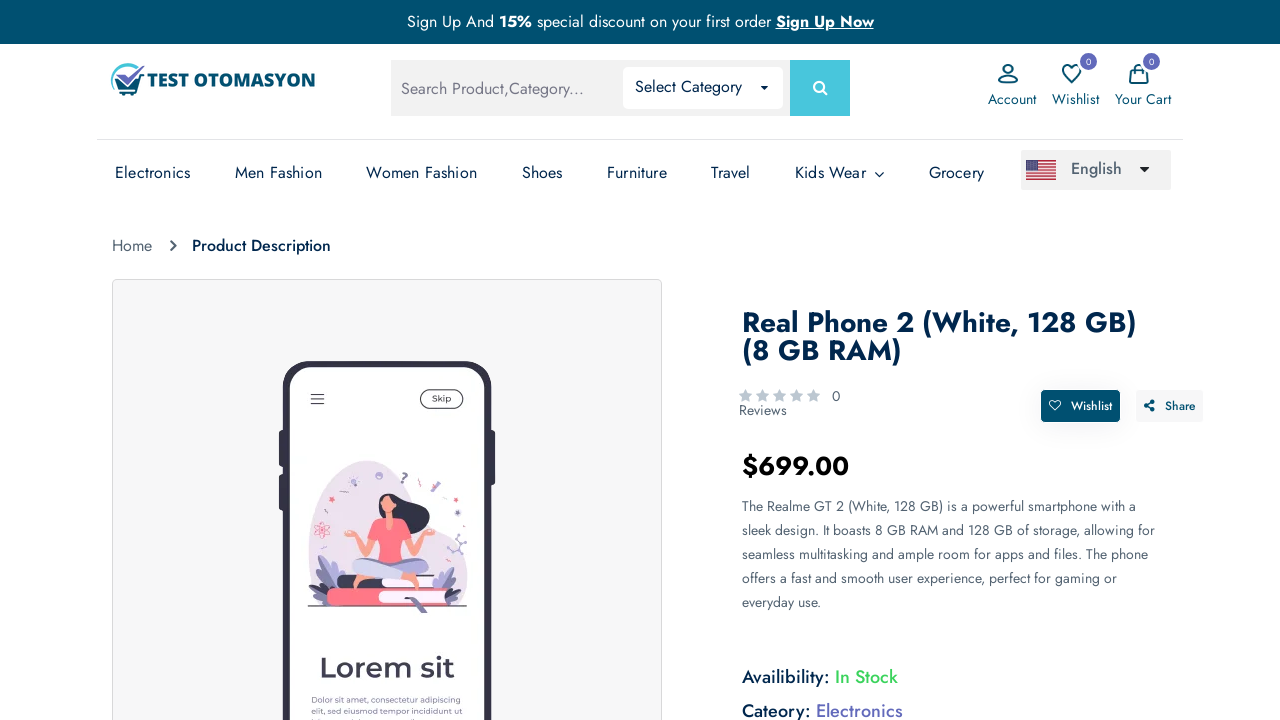

Retrieved product name: Real Phone 2 (White, 128 GB)  (8 GB RAM)
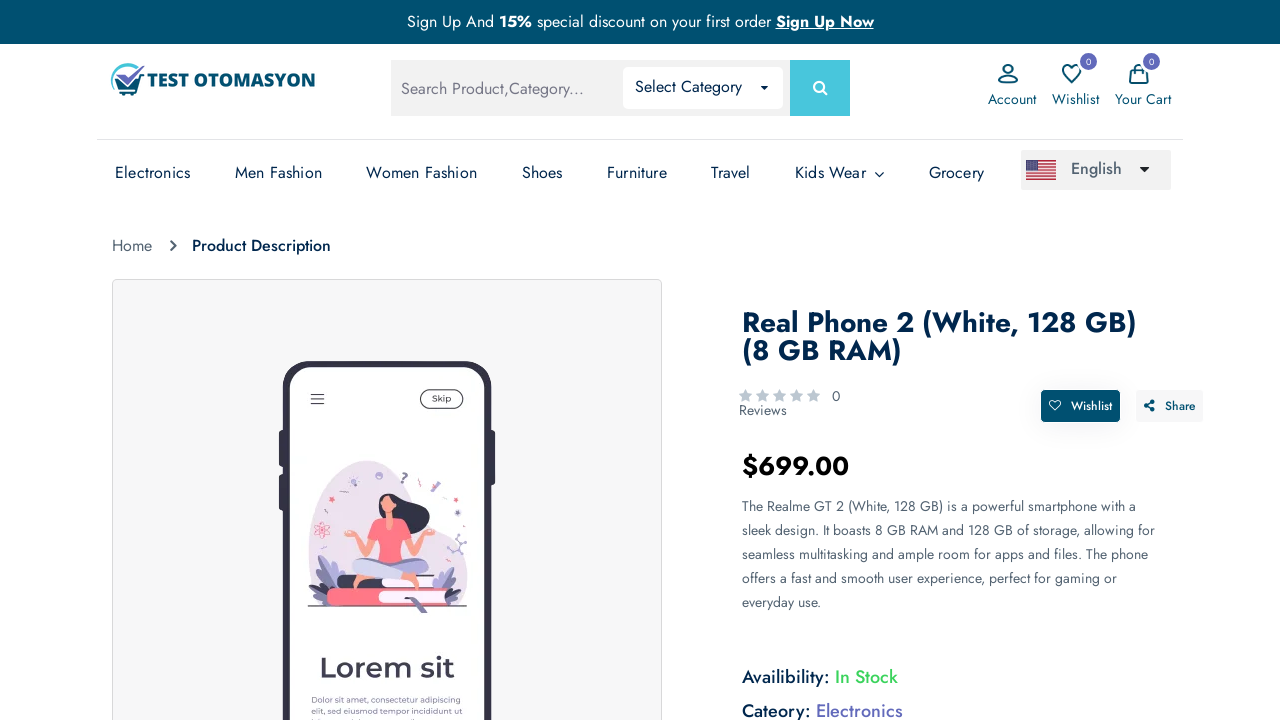

Verified that product name contains 'phone'
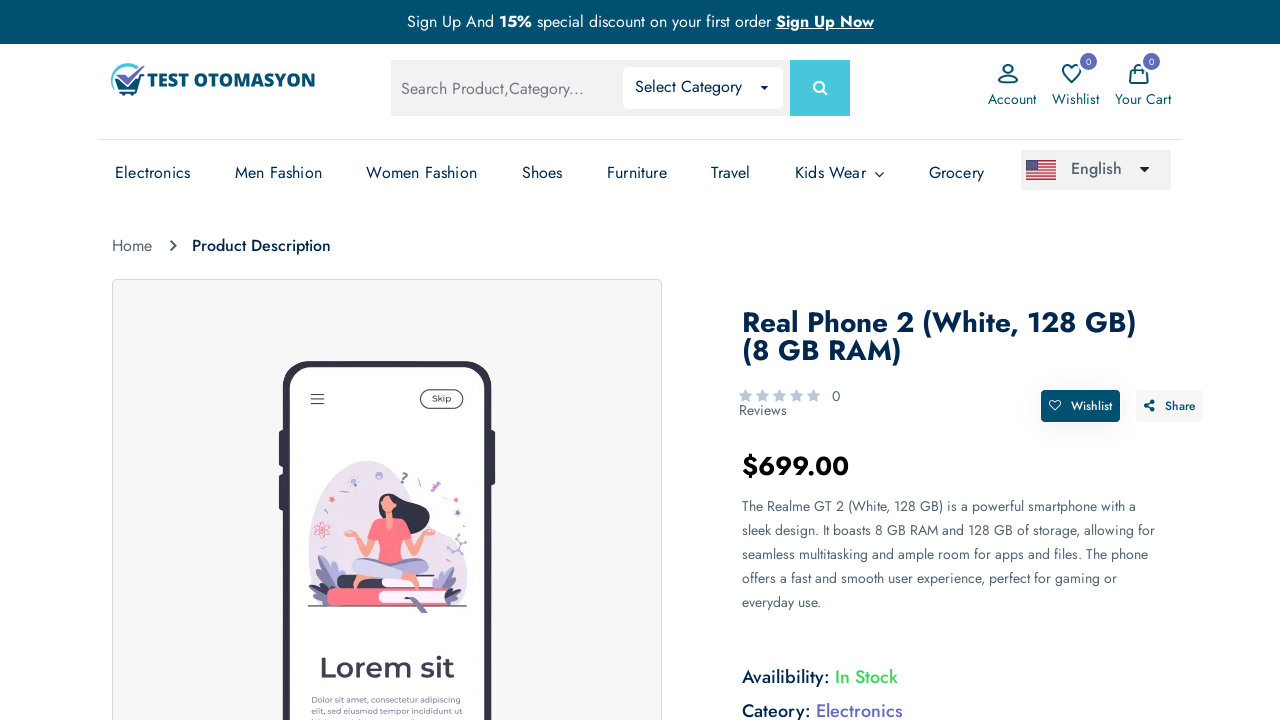

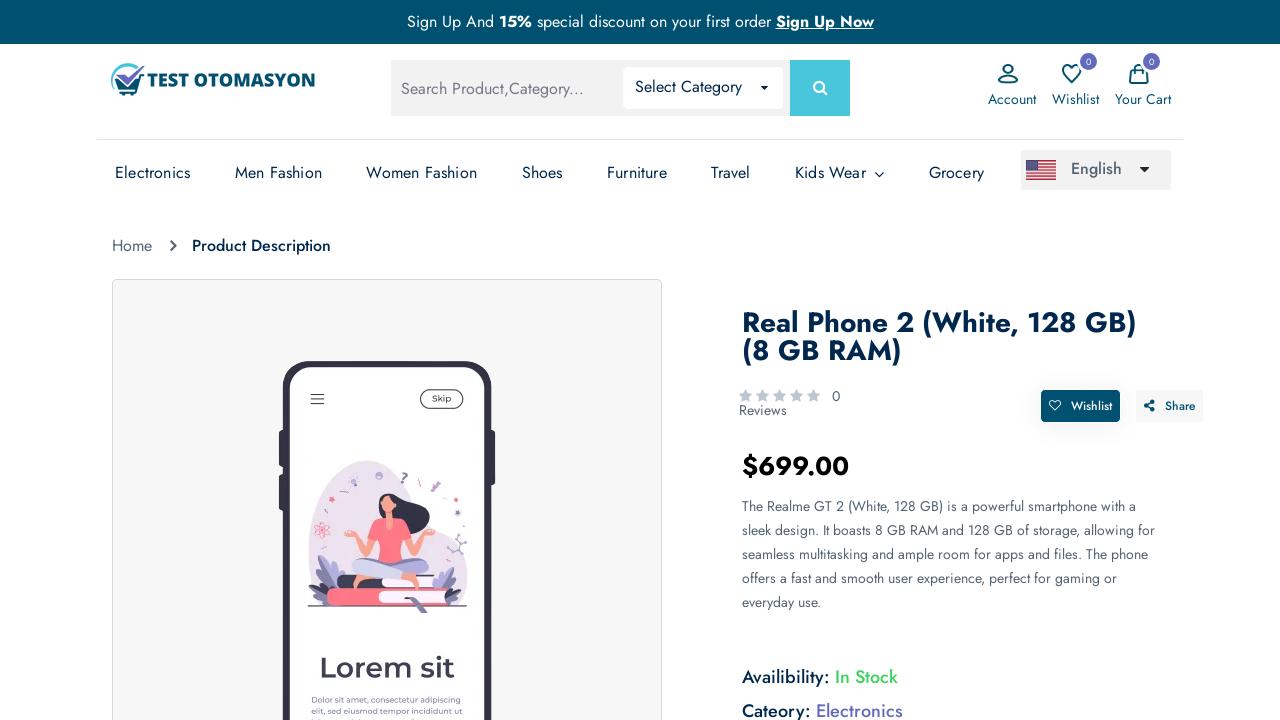